Tests form filling and navigation by entering a name in a form field, clicking a link, and waiting for the page title to update

Starting URL: http://only-testing-blog.blogspot.com/2013/11/new-test.html

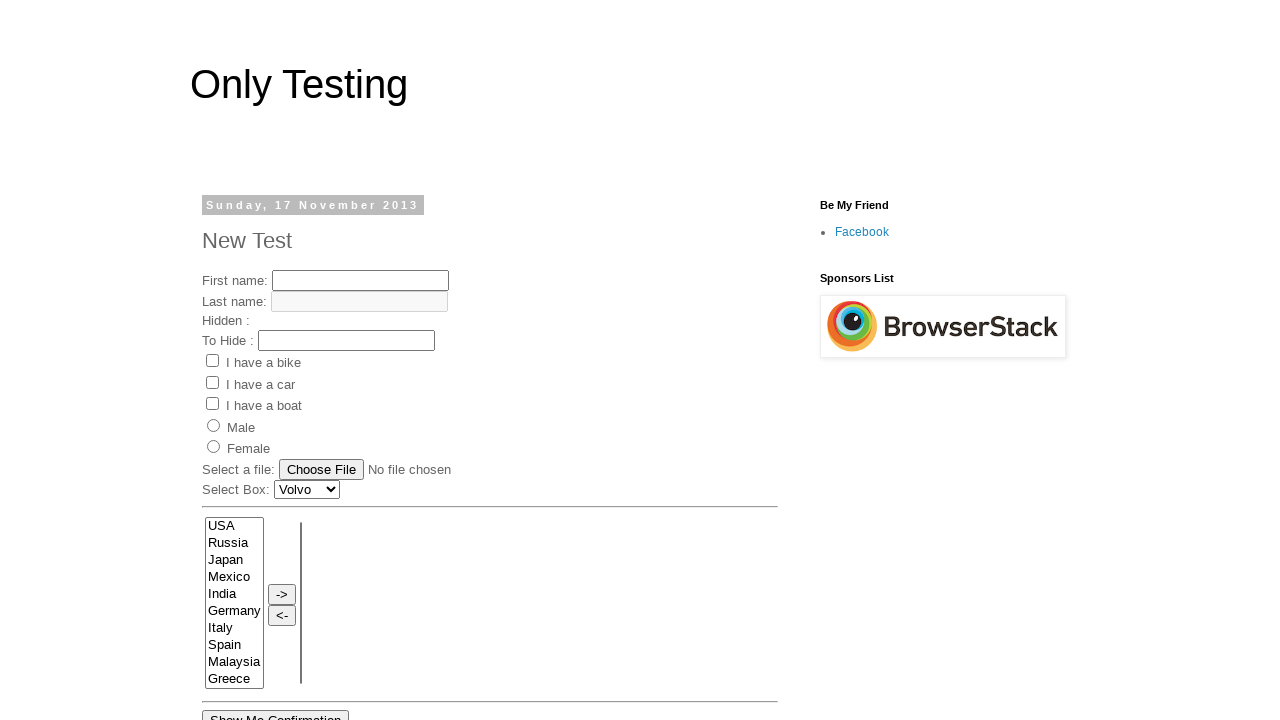

Filled first name field with 'My Name' on //input[@name='fname']
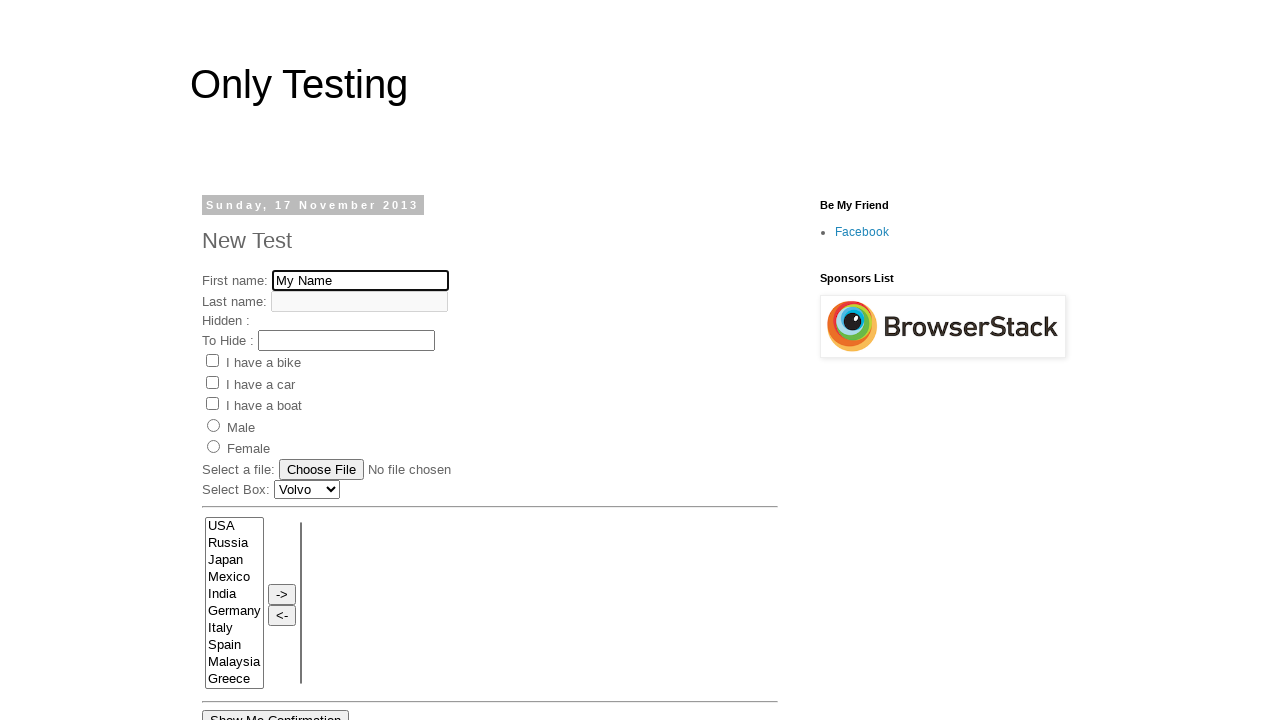

Clicked the 'Click Here' link at (232, 393) on xpath=//a[contains(text(),'Click Here')]
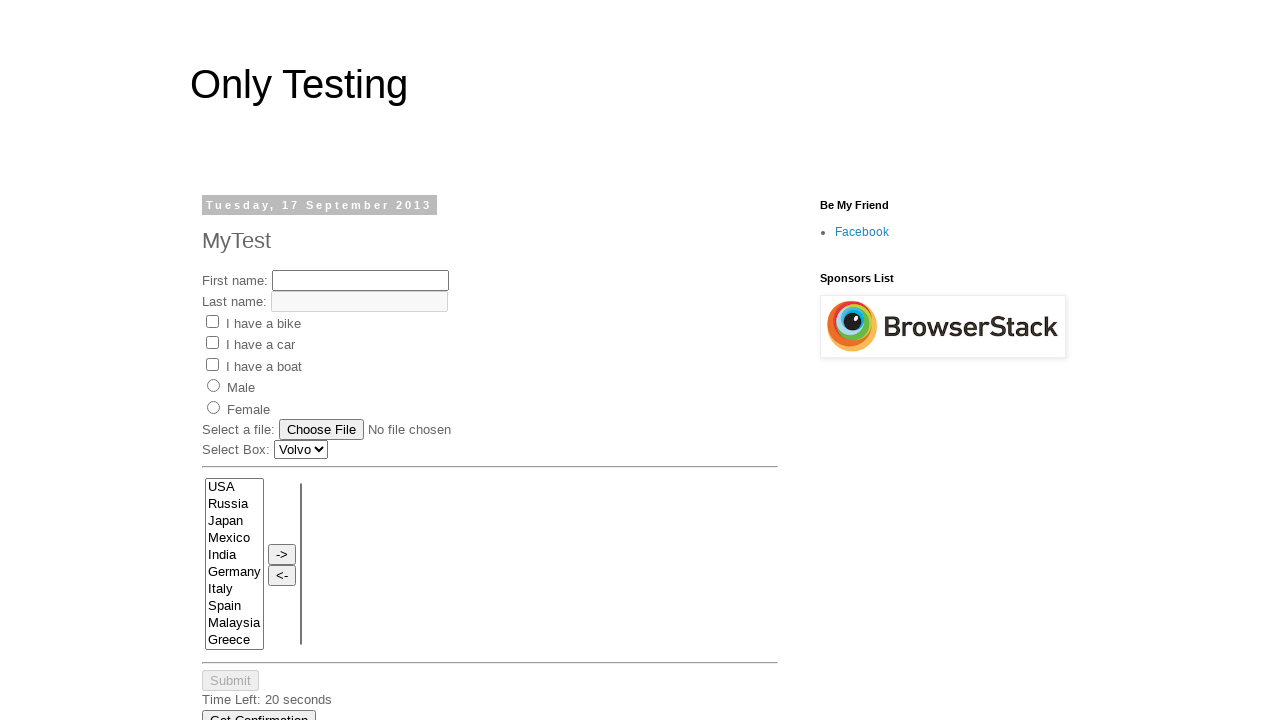

Waited for page title to update to include ': MyTest'
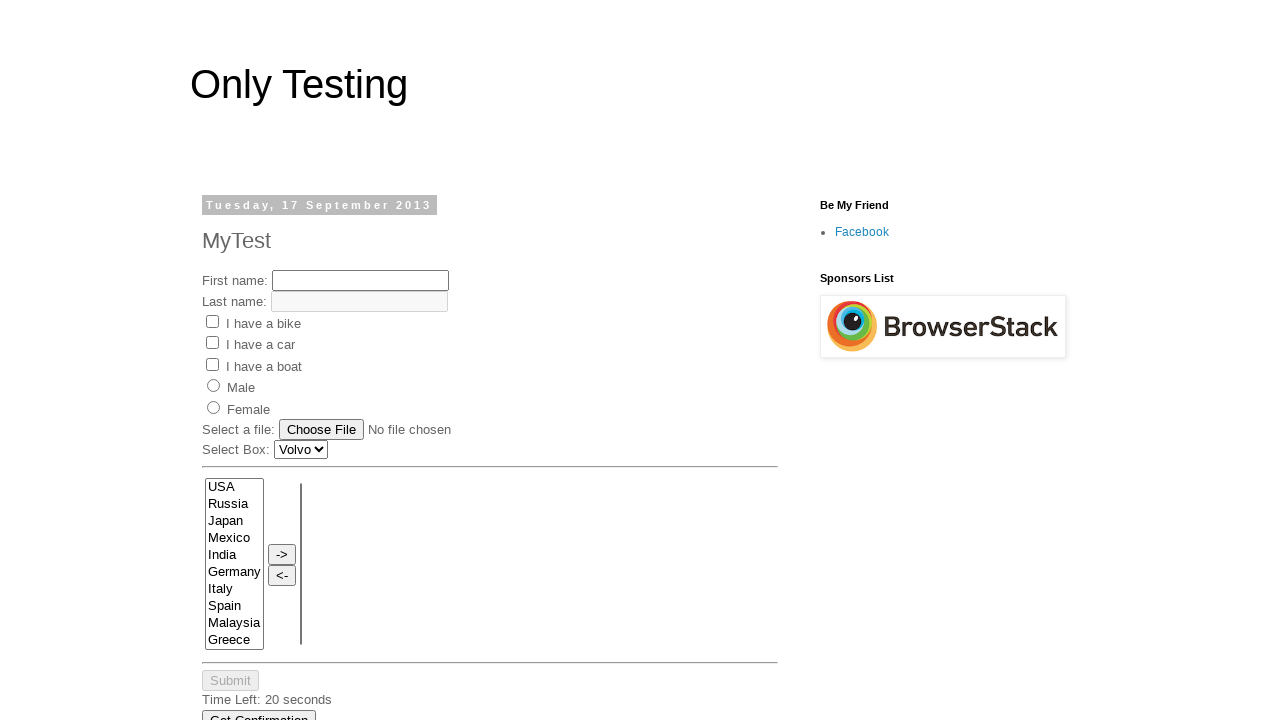

Retrieved page title: 'Only Testing: MyTest'
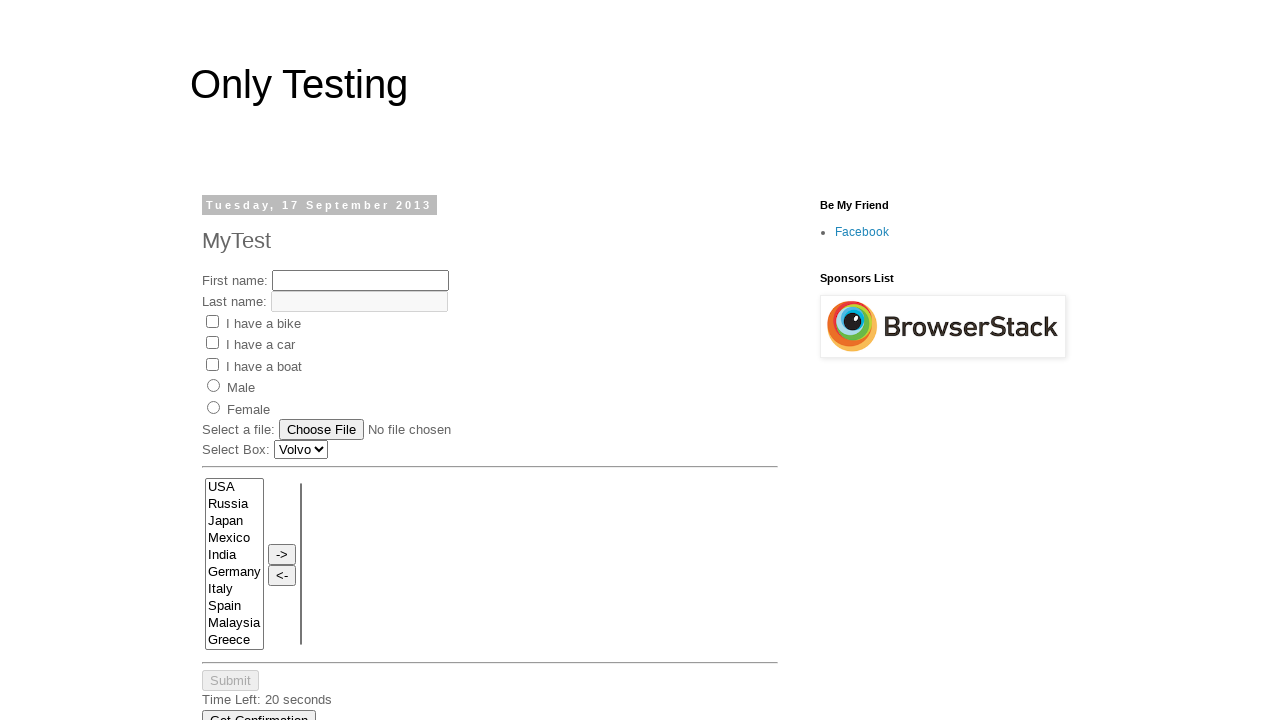

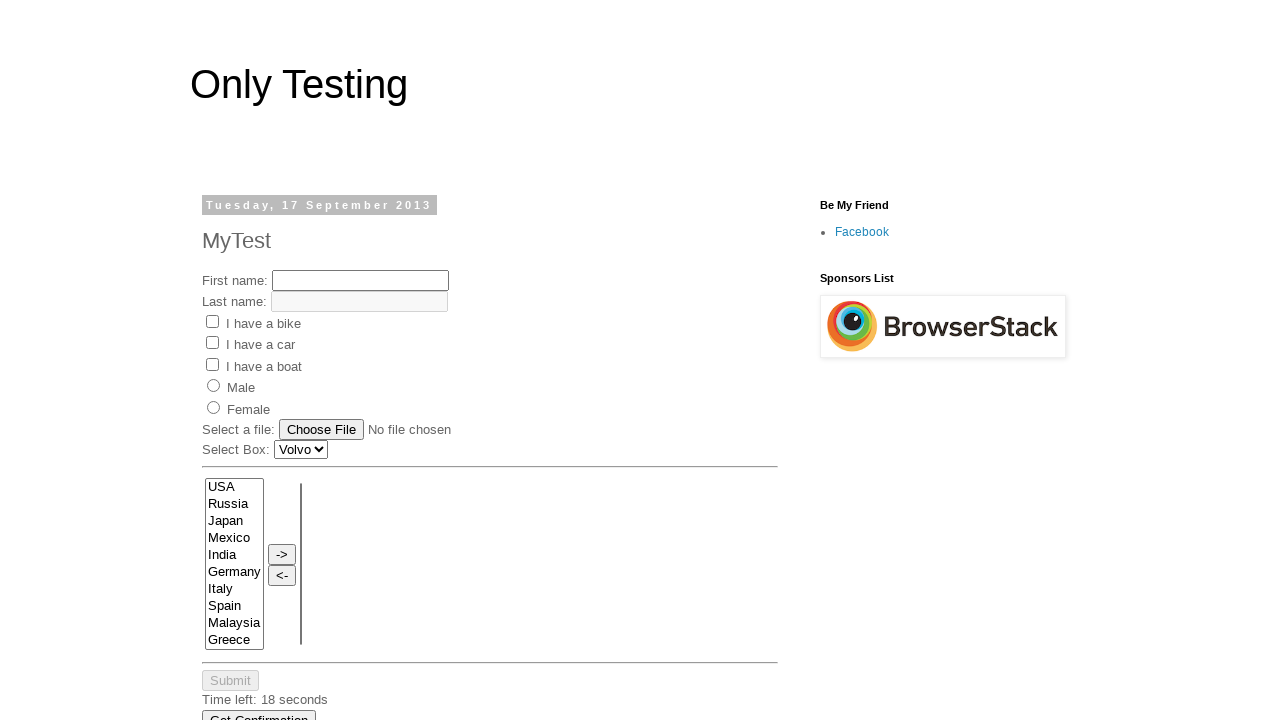